Tests Steam Community user search functionality by searching for a username, clicking on search results to view profiles, and verifying profile elements like nickname, level, games count, and badges are displayed.

Starting URL: https://steamcommunity.com/search/users/#text=gamer2024

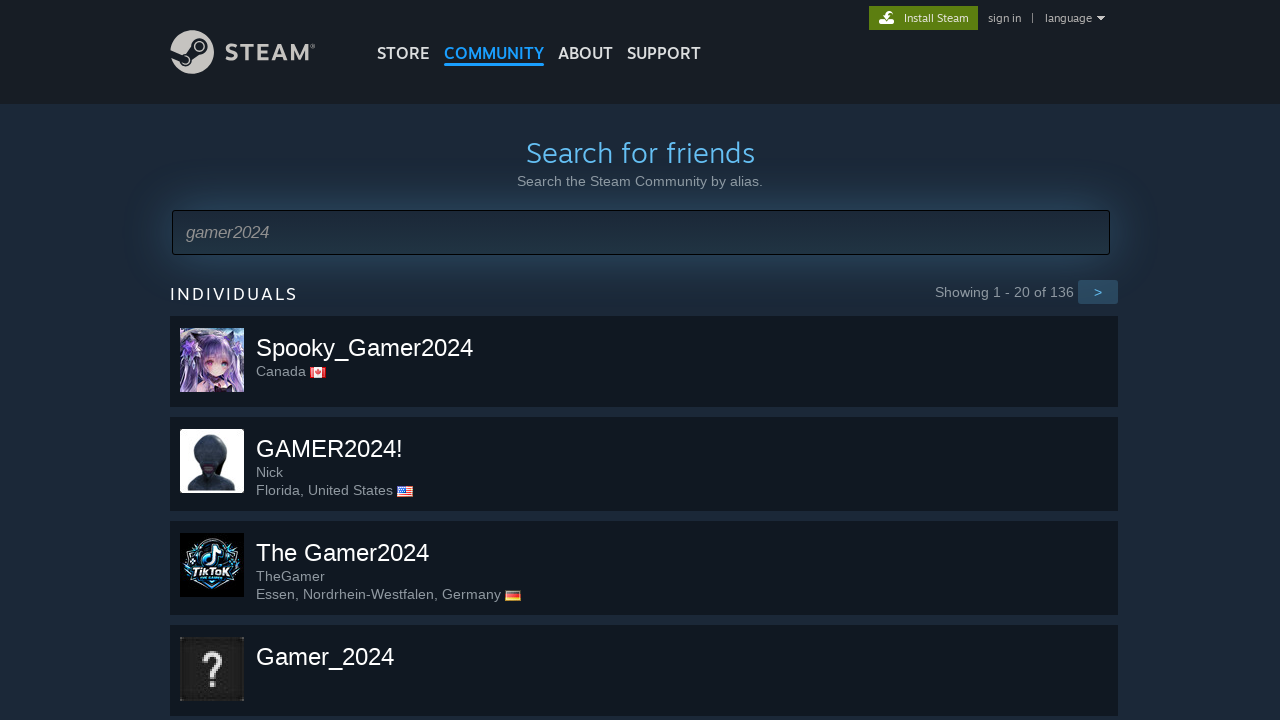

Search results container loaded
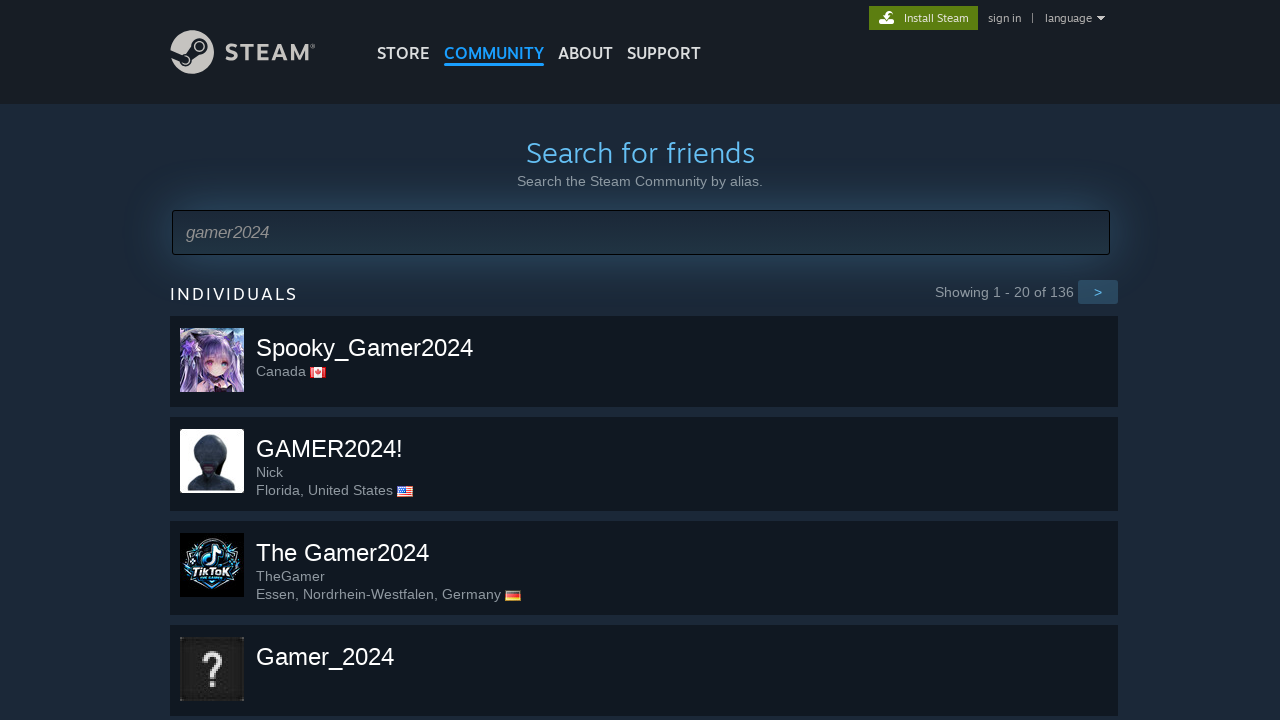

Search result rows loaded
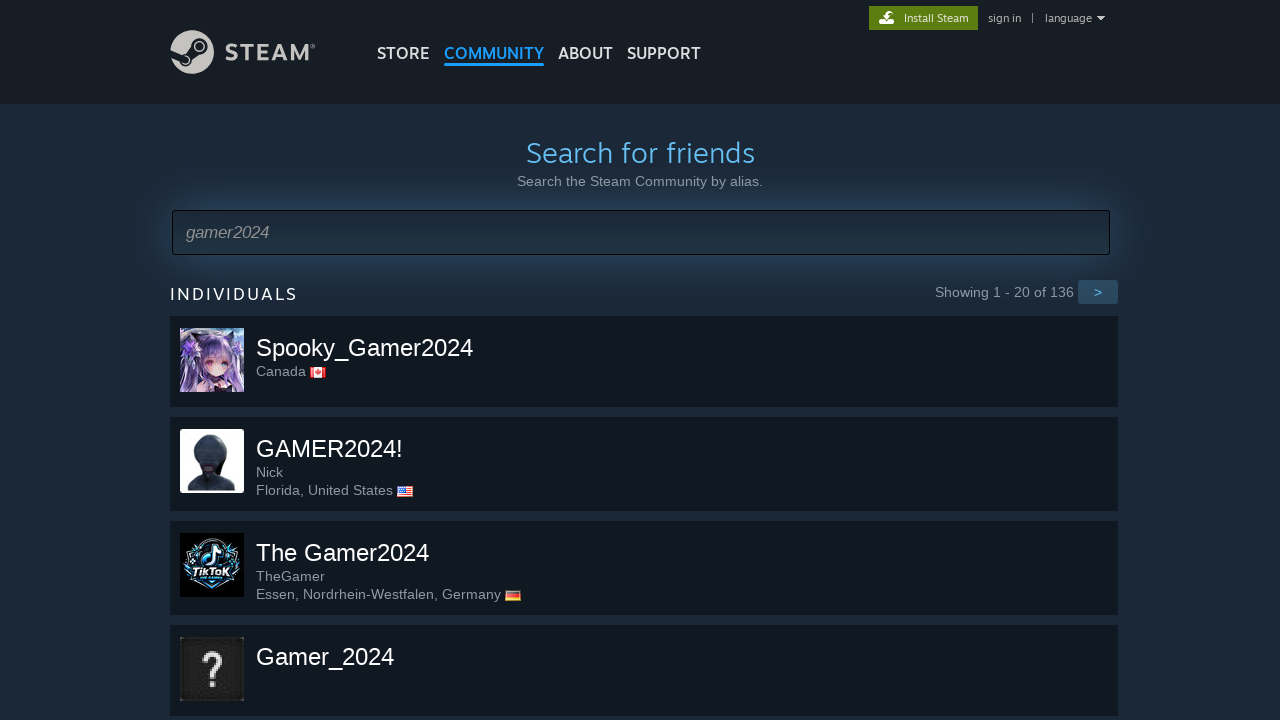

Clicked on search result 2 to view profile at (364, 348) on div.search_row:nth-child(2) > div:nth-child(2) > a:nth-child(1)
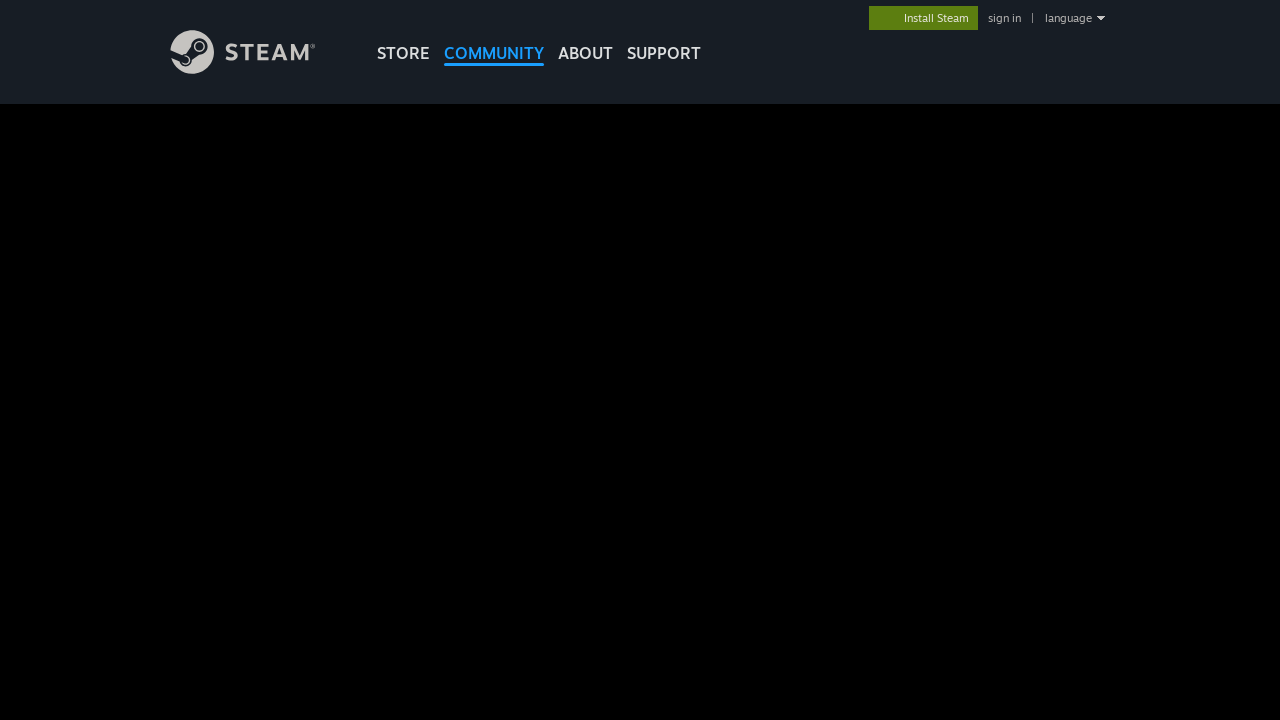

Profile nickname element loaded
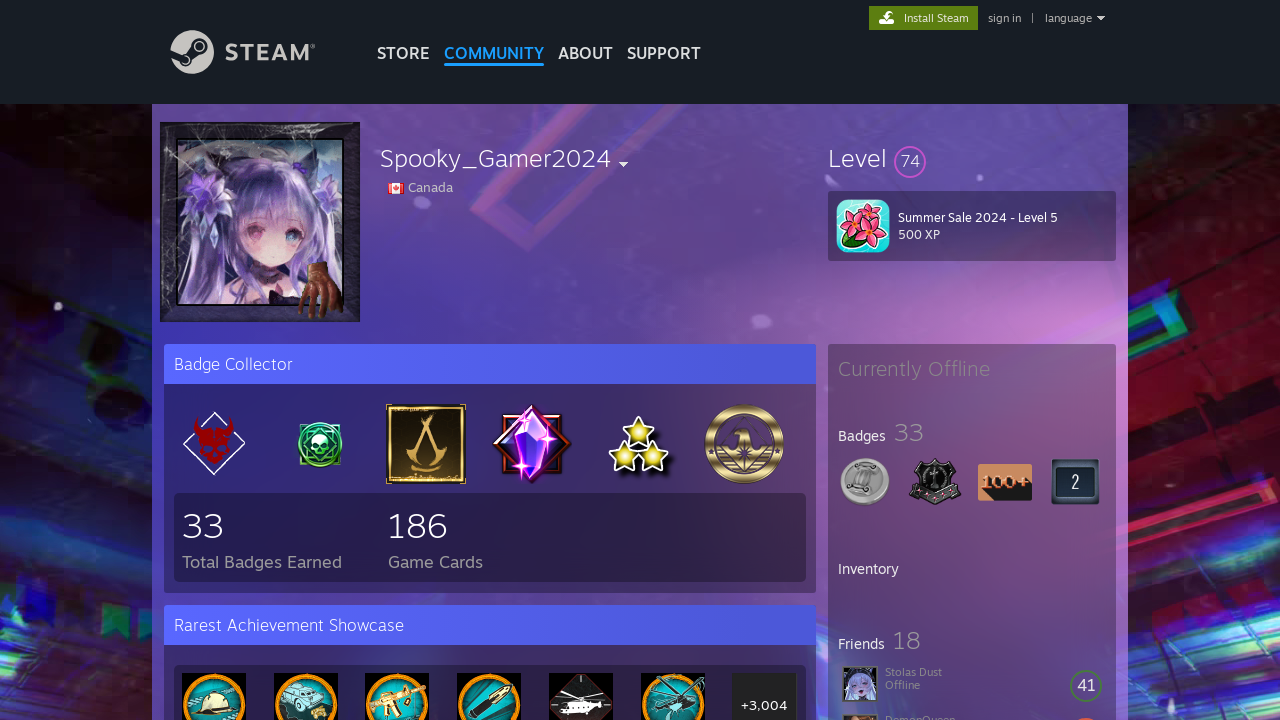

Player level element verified
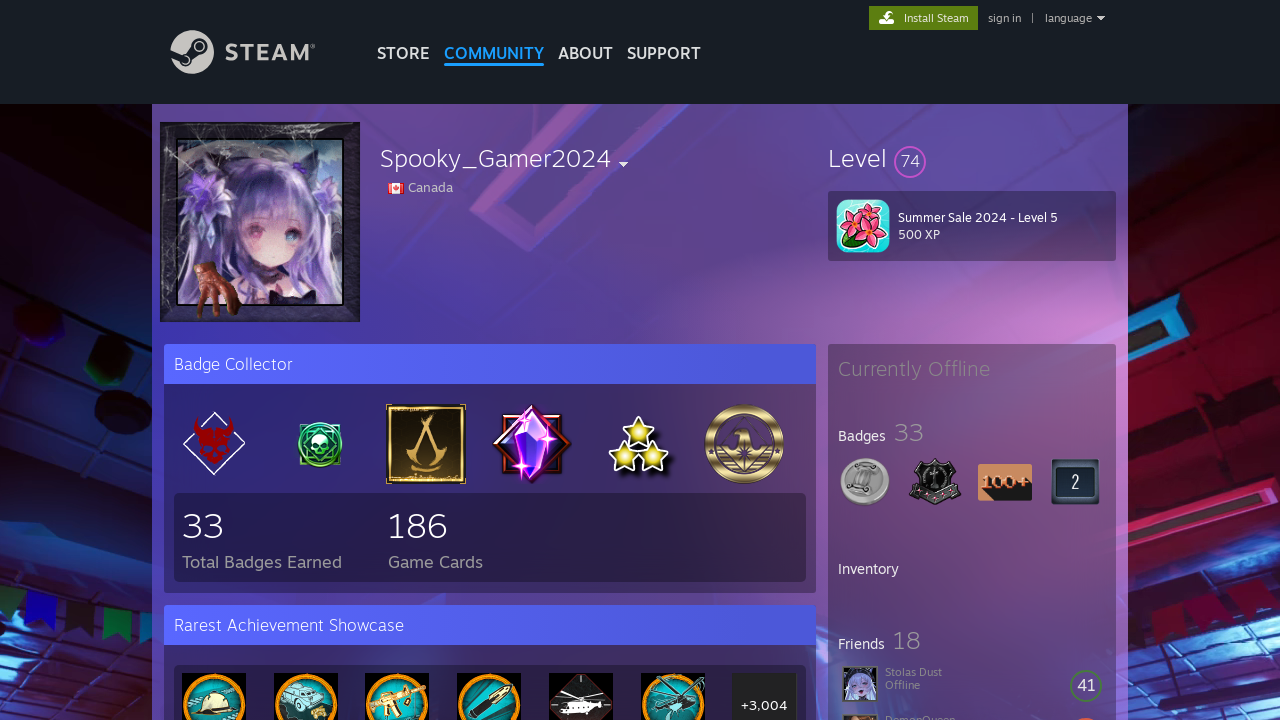

Badges element verified on public profile
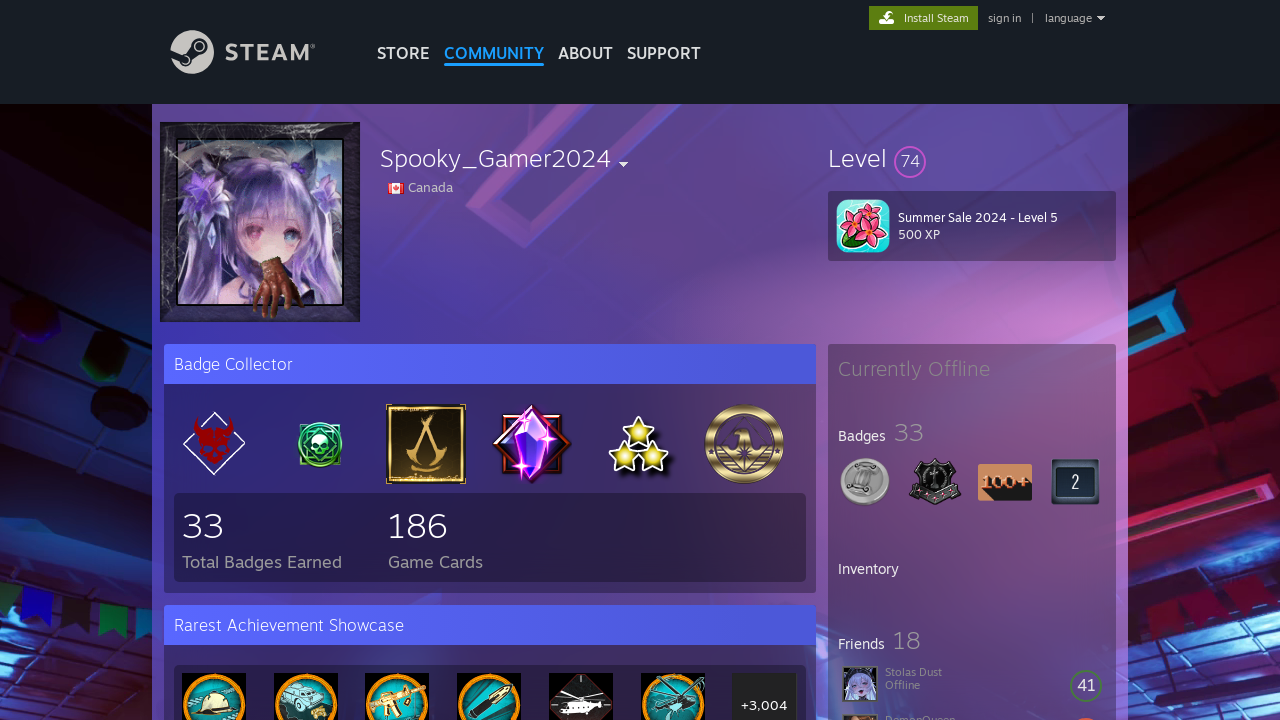

Games count element verified on public profile
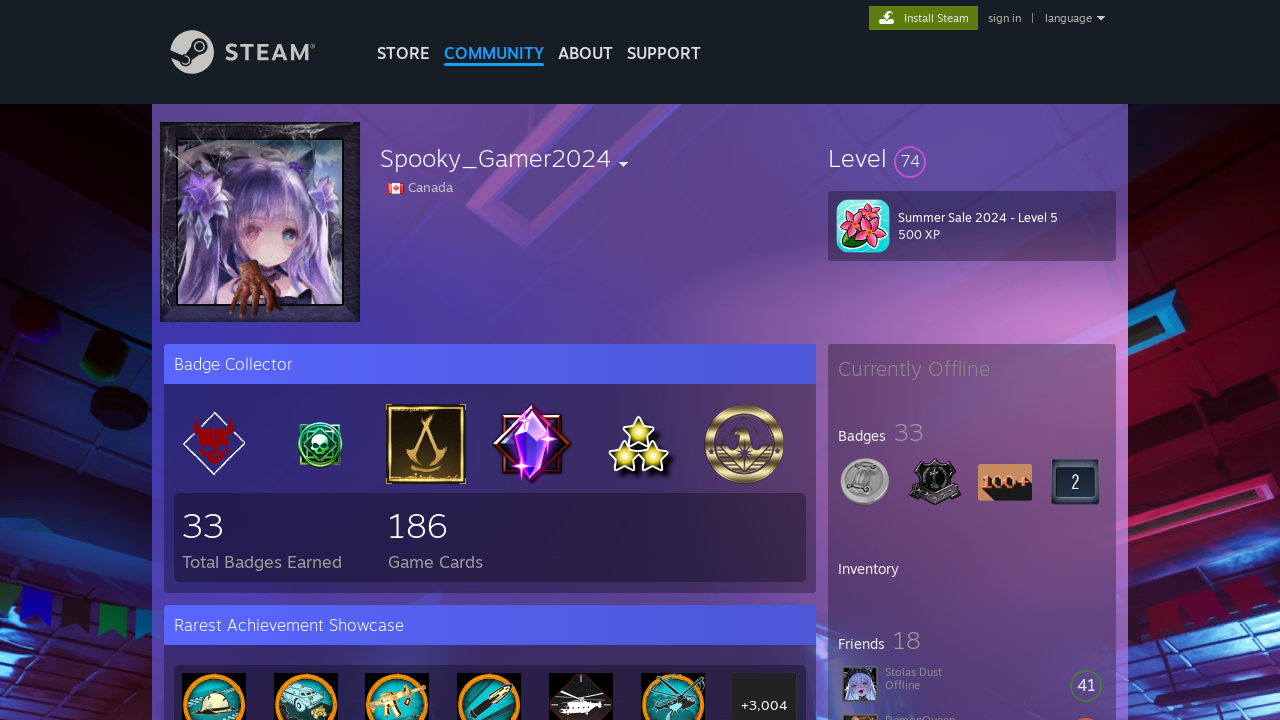

Navigated back to search results after viewing profile
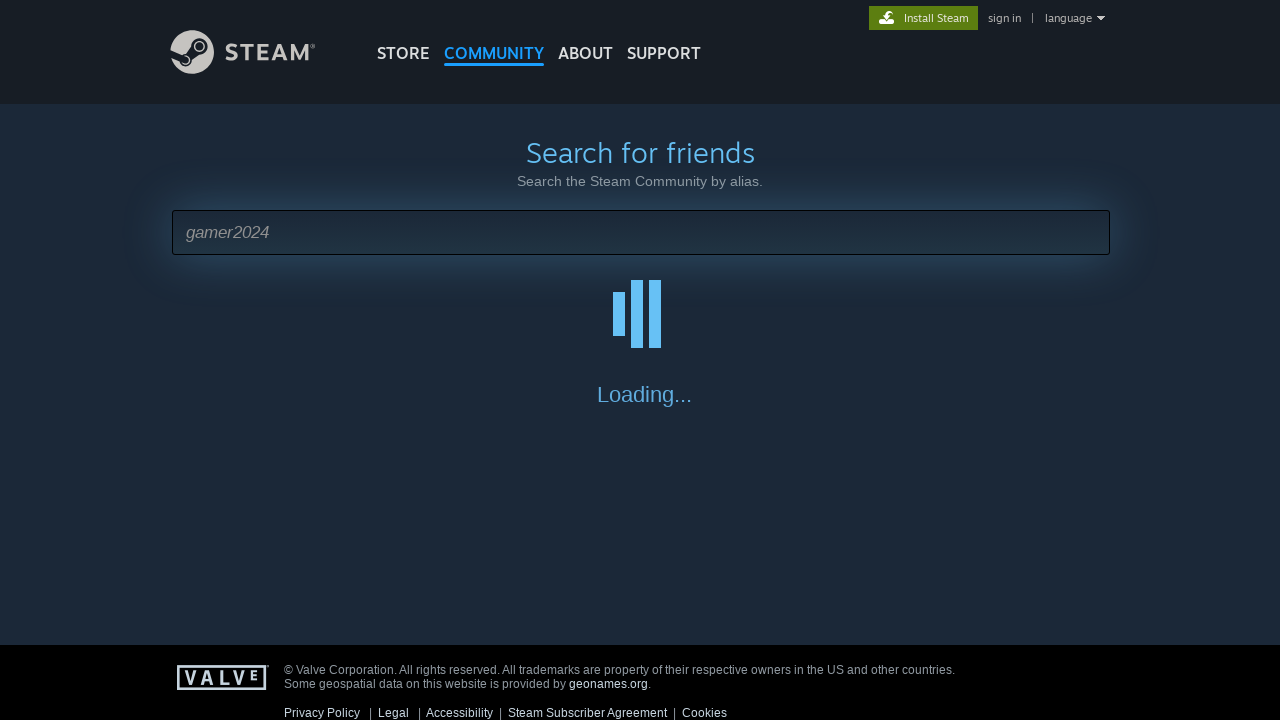

Search results reloaded
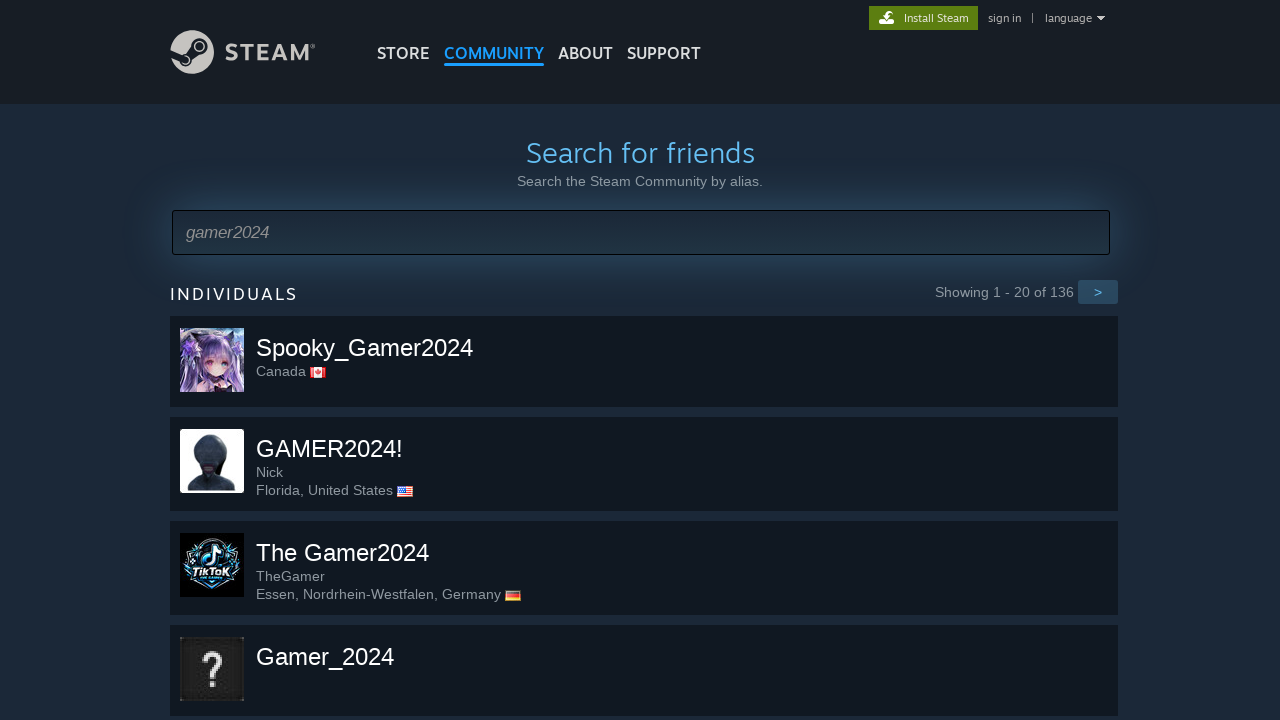

Clicked on search result 3 to view profile at (330, 448) on div.search_row:nth-child(3) > div:nth-child(2) > a:nth-child(1)
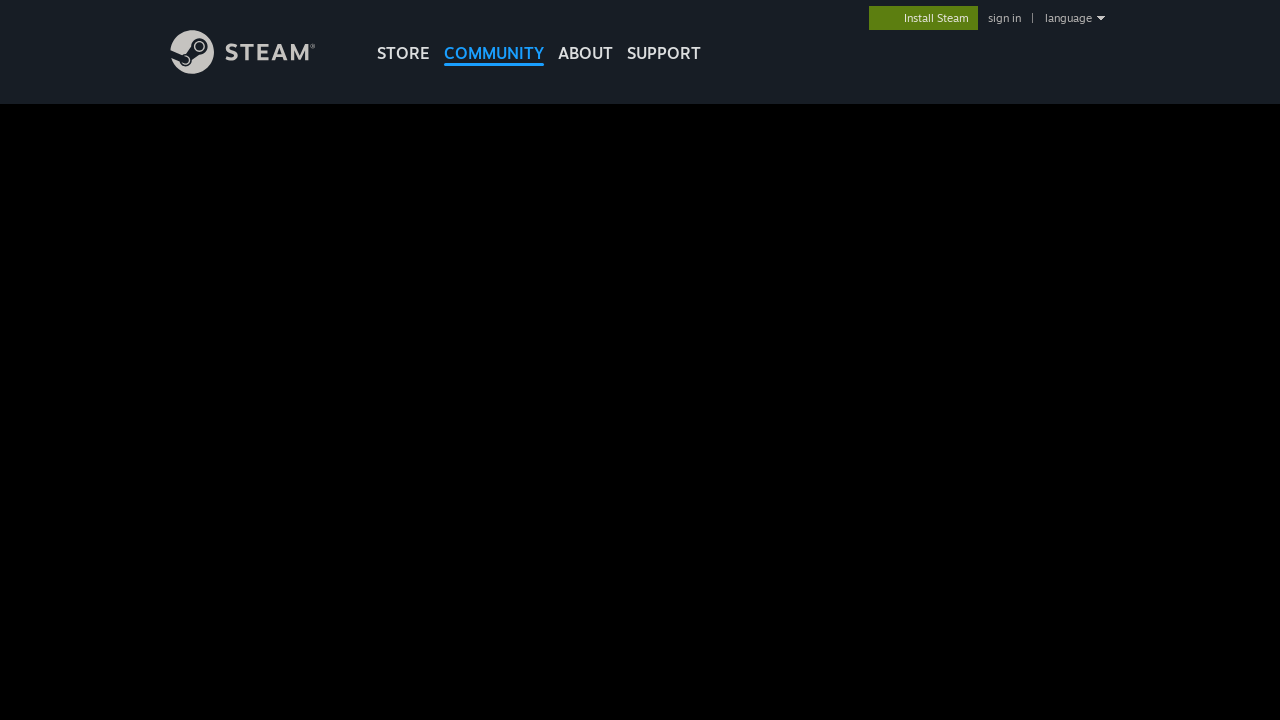

Profile nickname element loaded
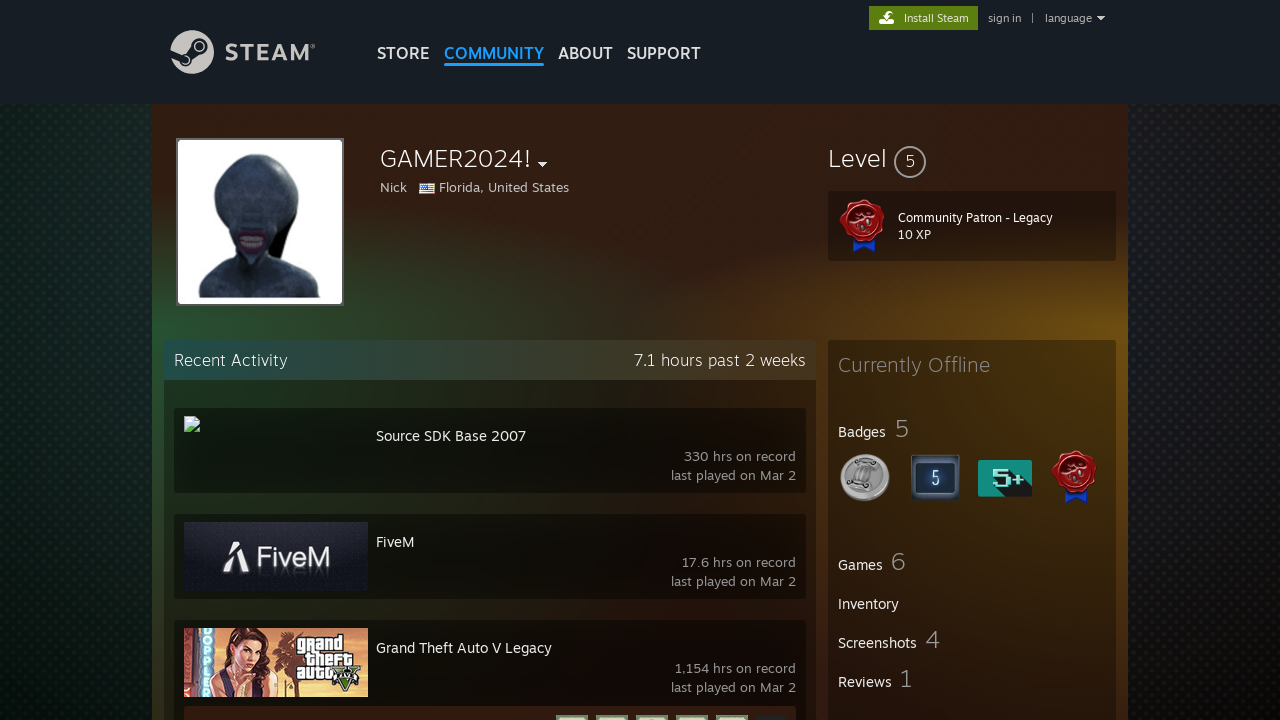

Player level element verified
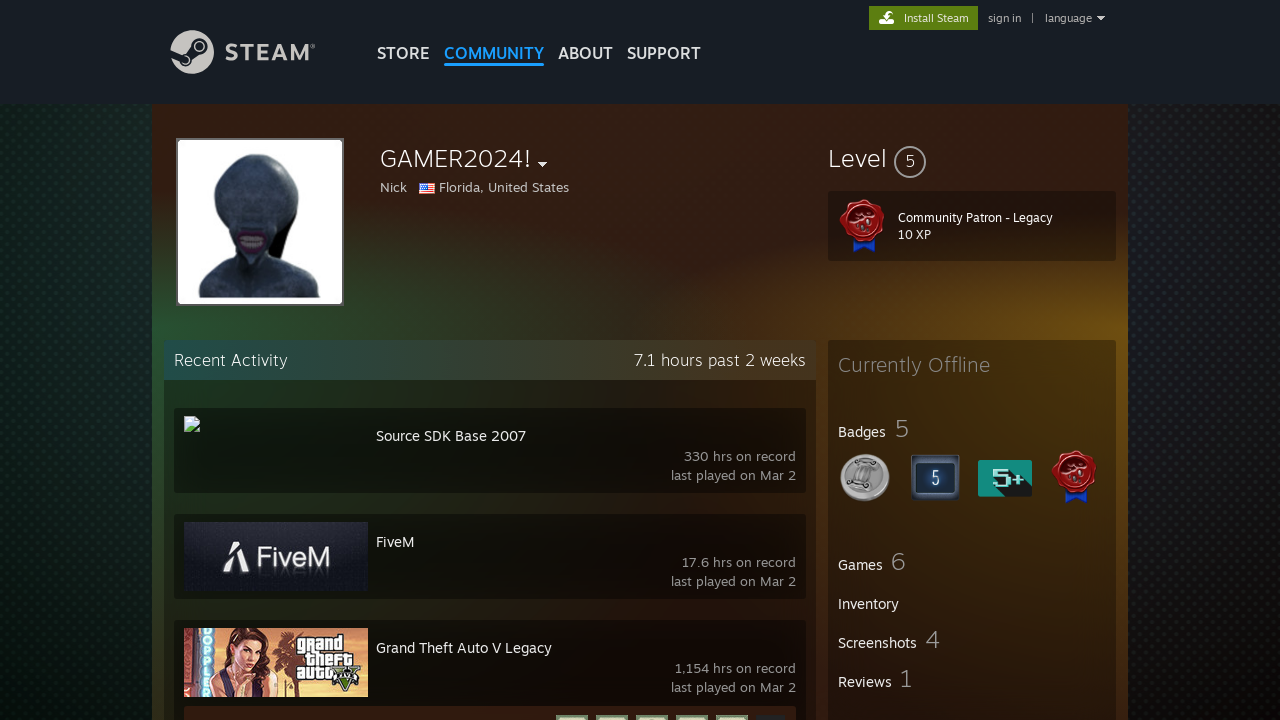

Badges element verified on public profile
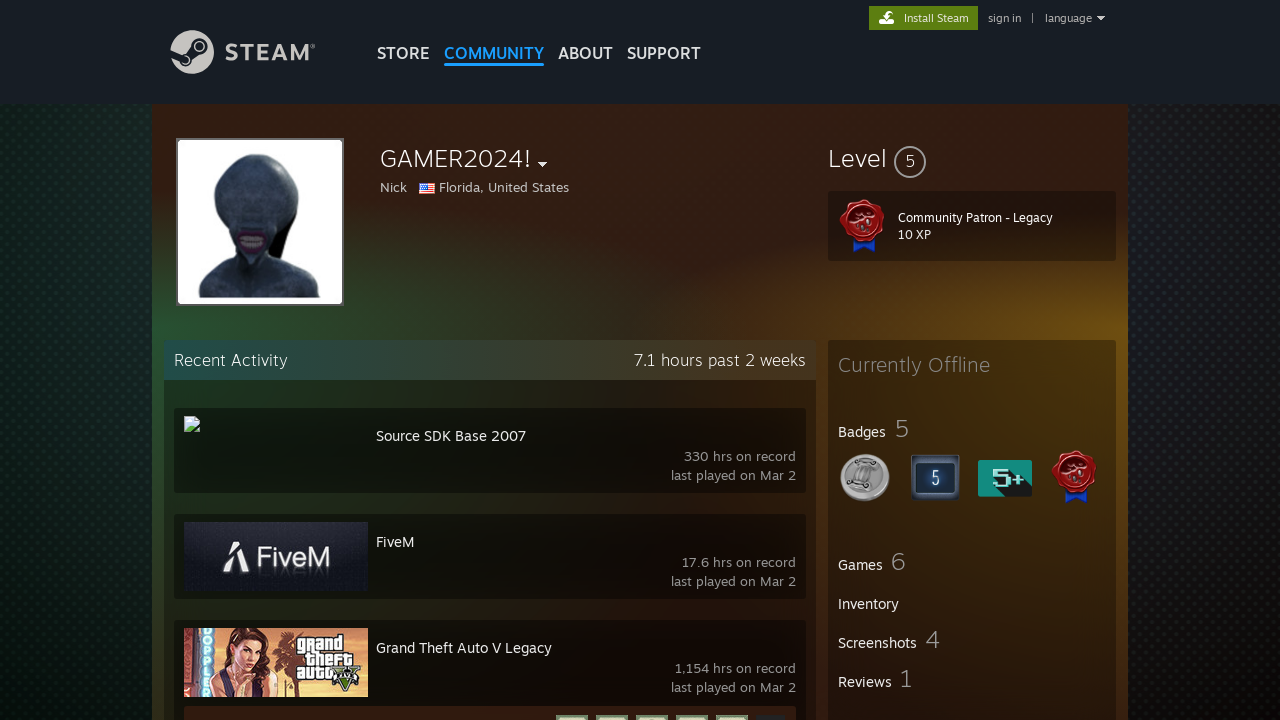

Games count element verified on public profile
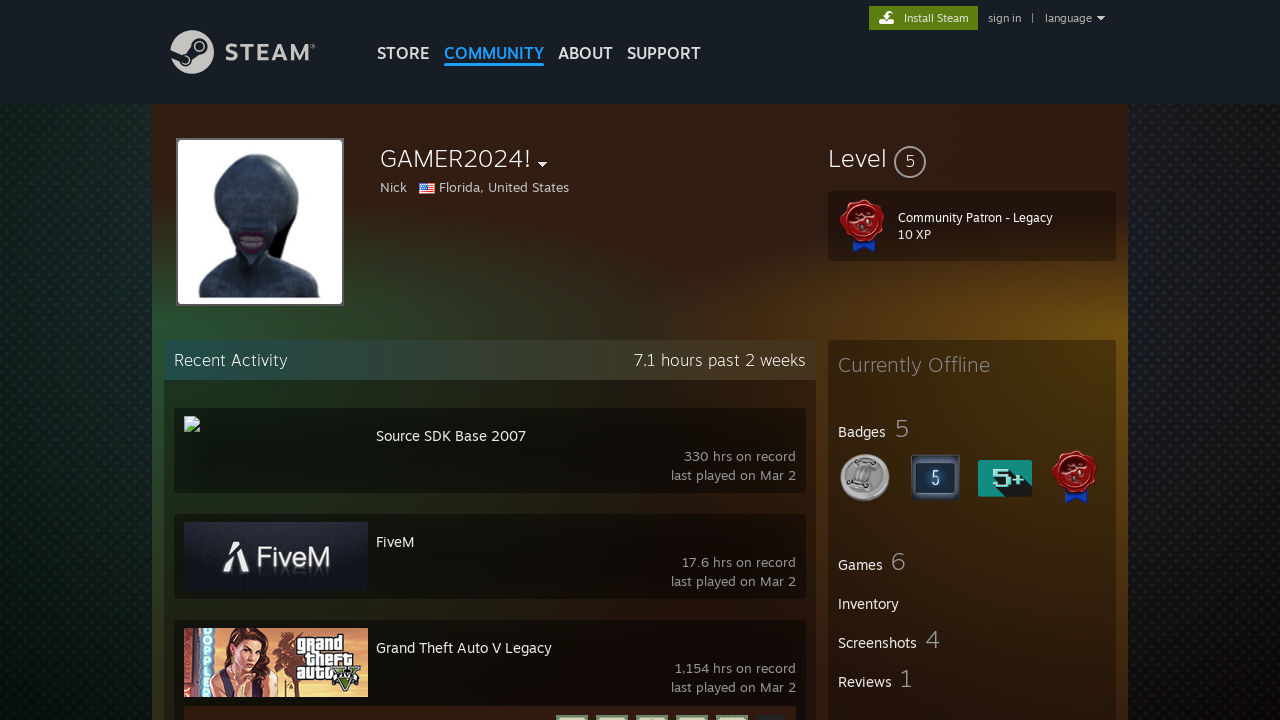

Navigated back to search results after viewing profile
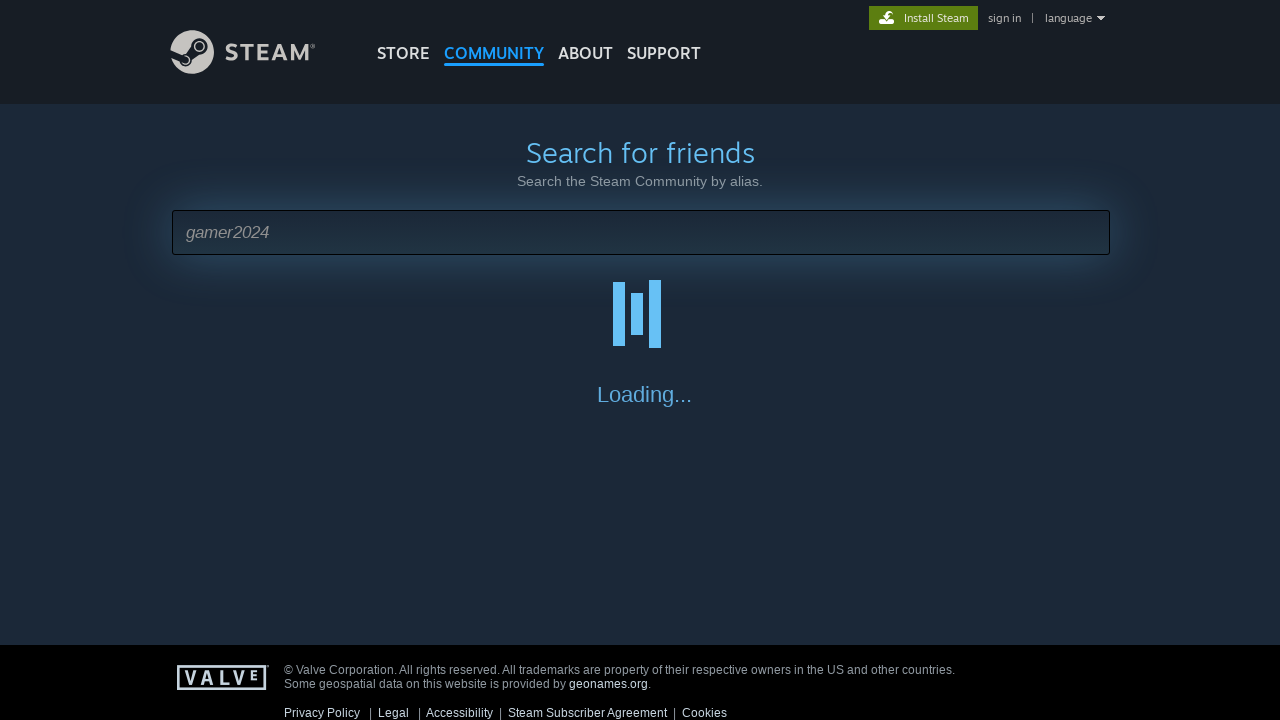

Search results reloaded
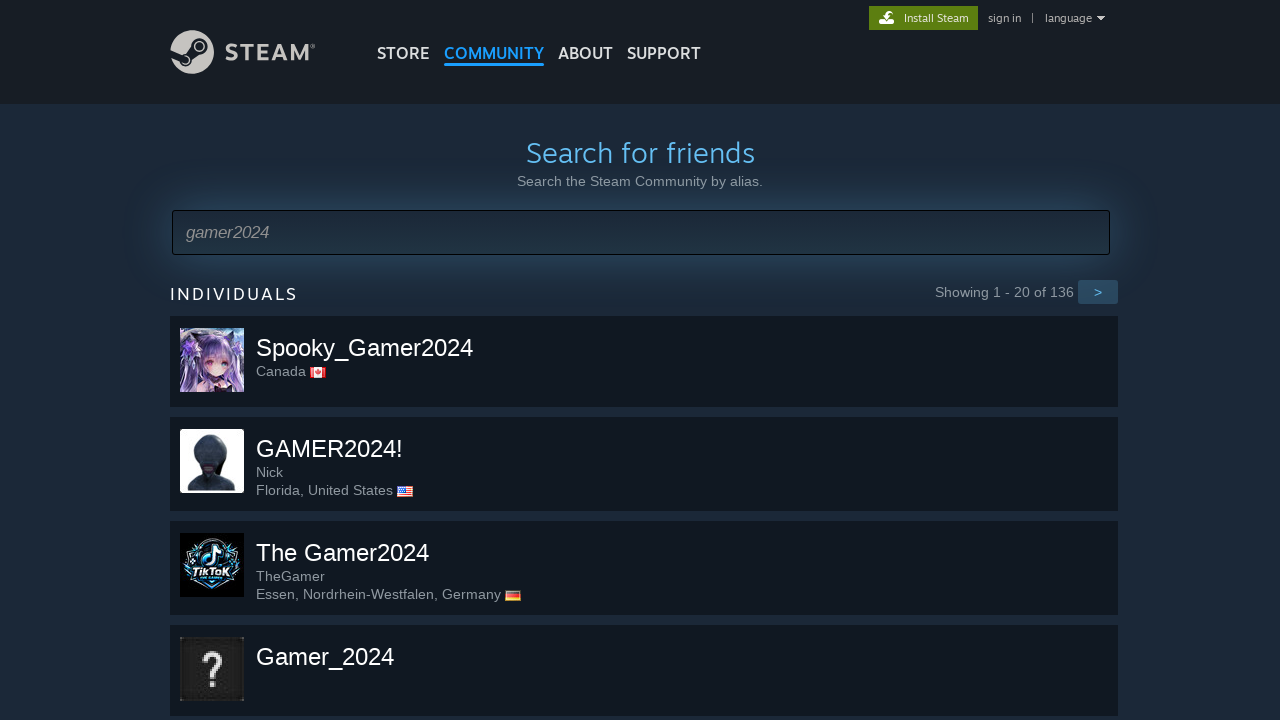

Clicked on search result 4 to view profile at (342, 552) on div.search_row:nth-child(4) > div:nth-child(2) > a:nth-child(1)
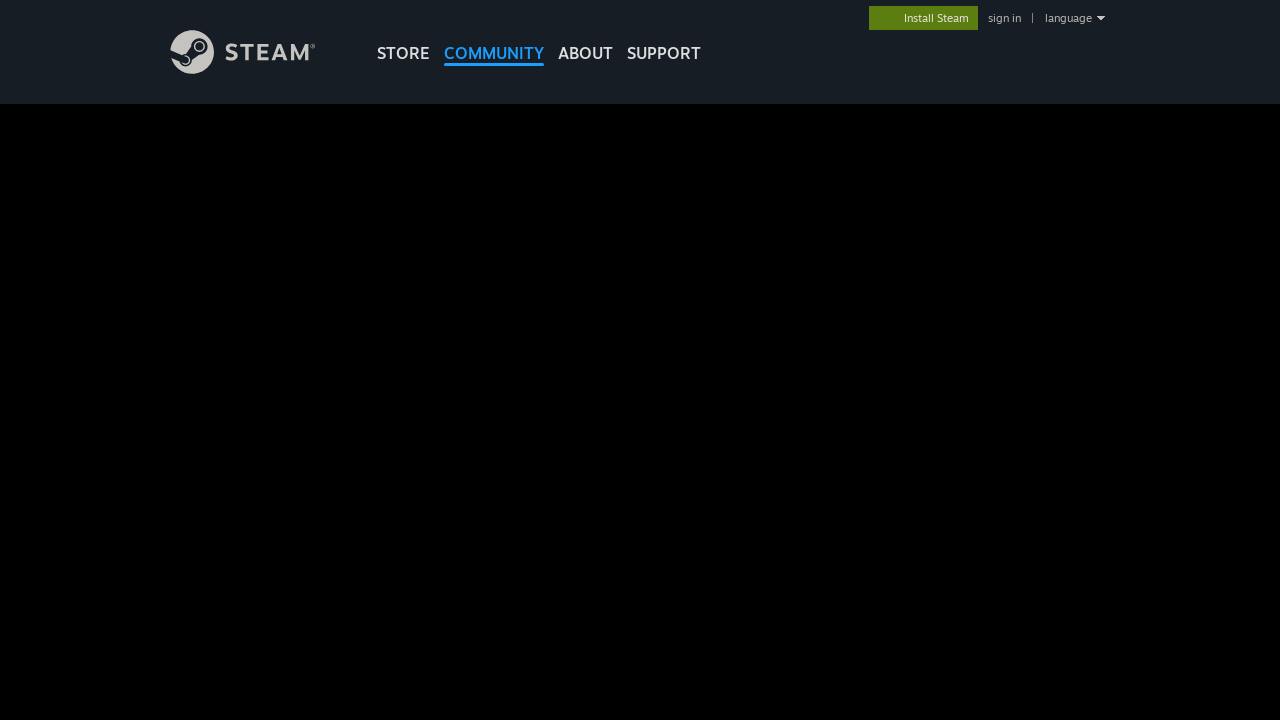

Profile nickname element loaded
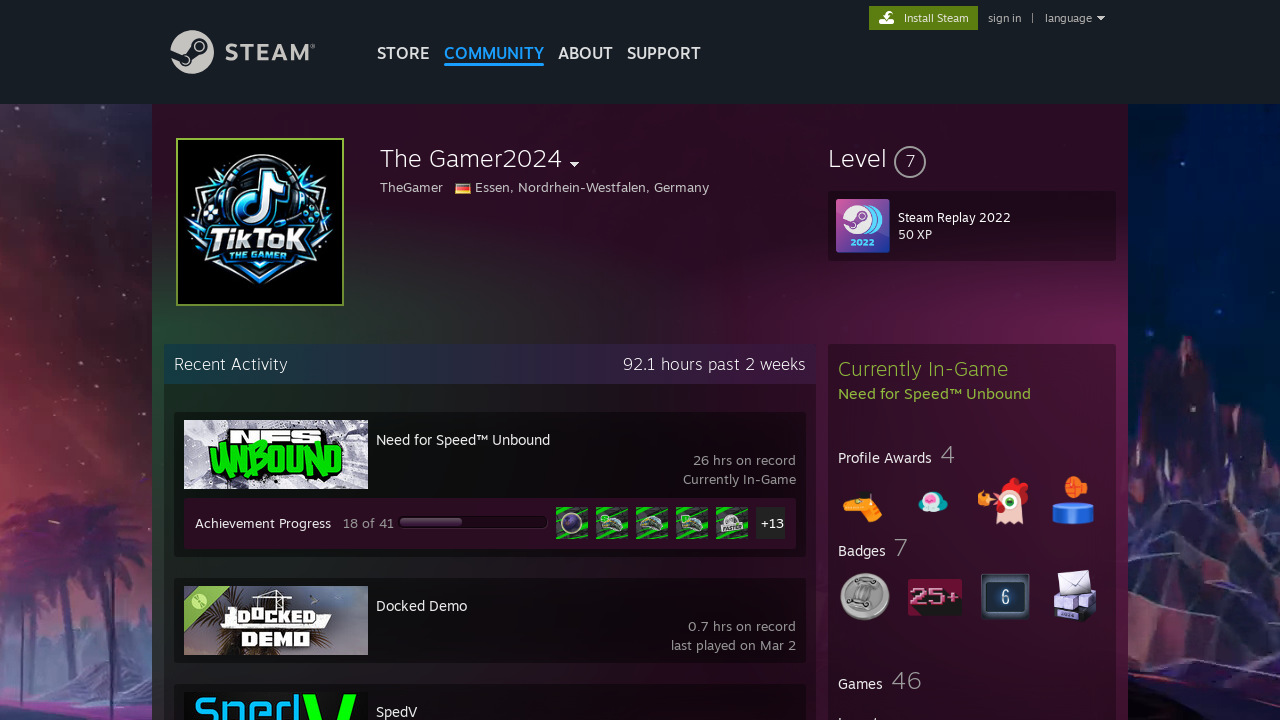

Player level element verified
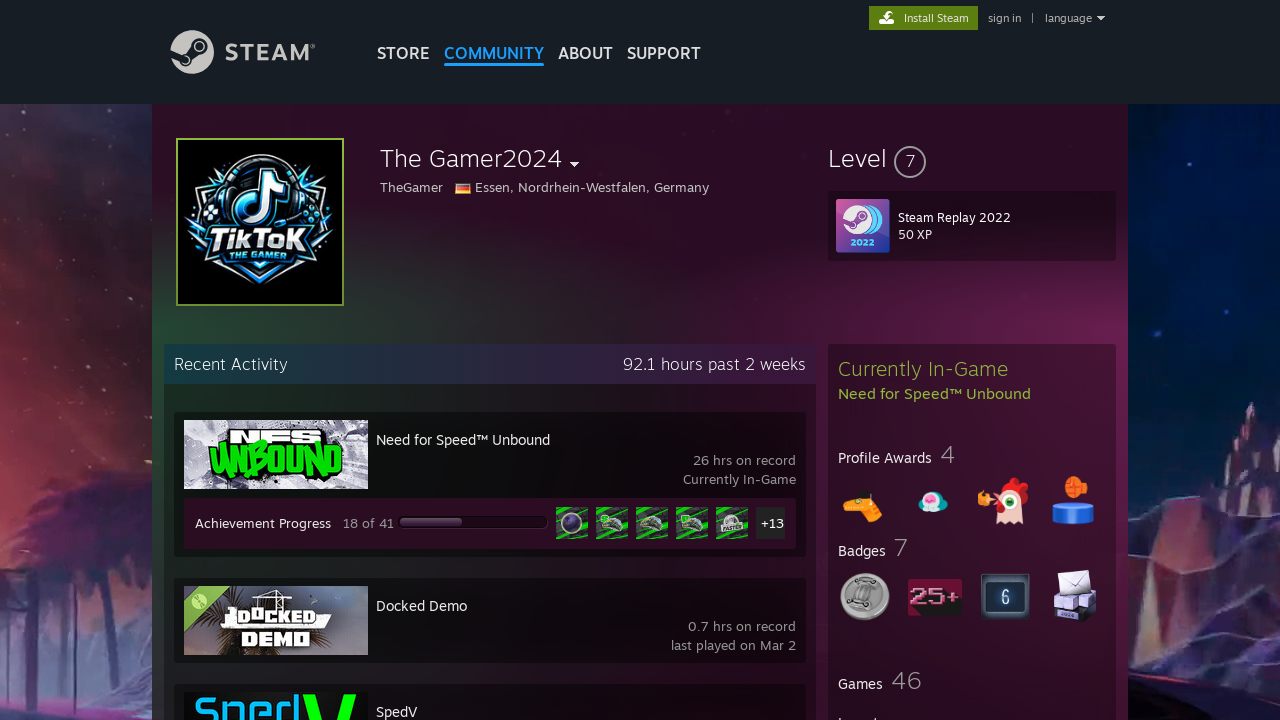

Badges element verified on public profile
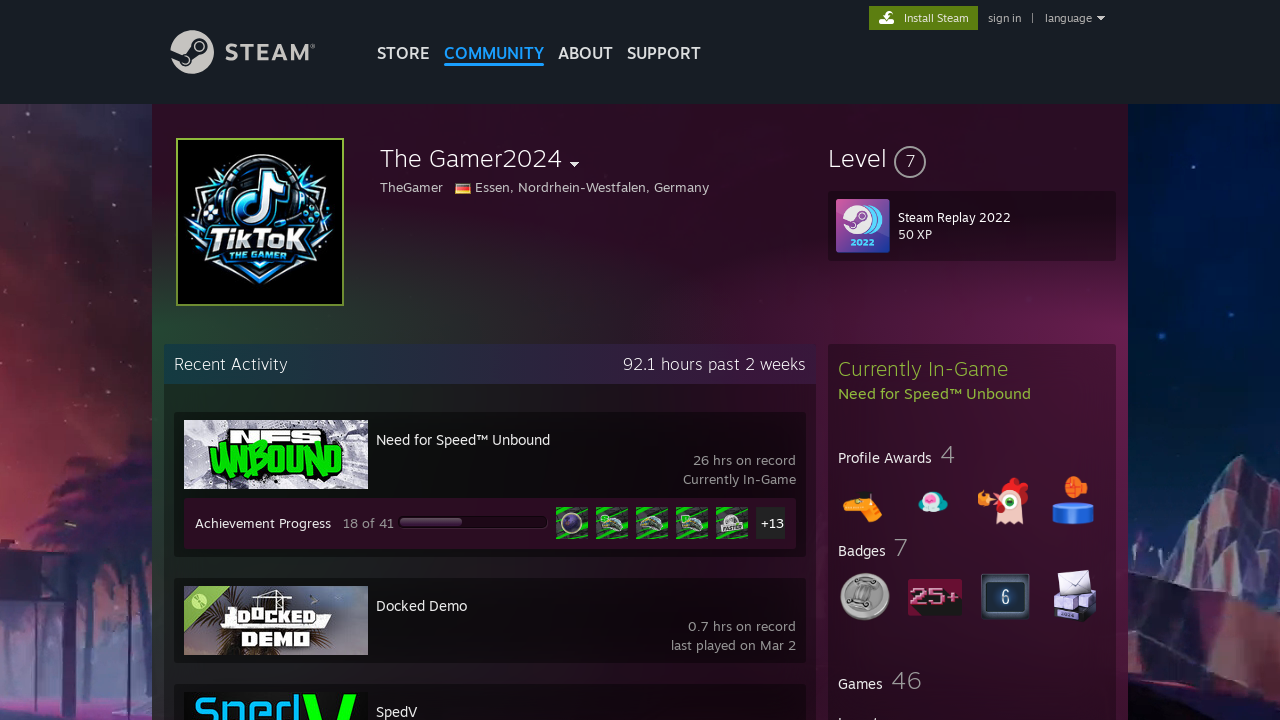

Games count element verified on public profile
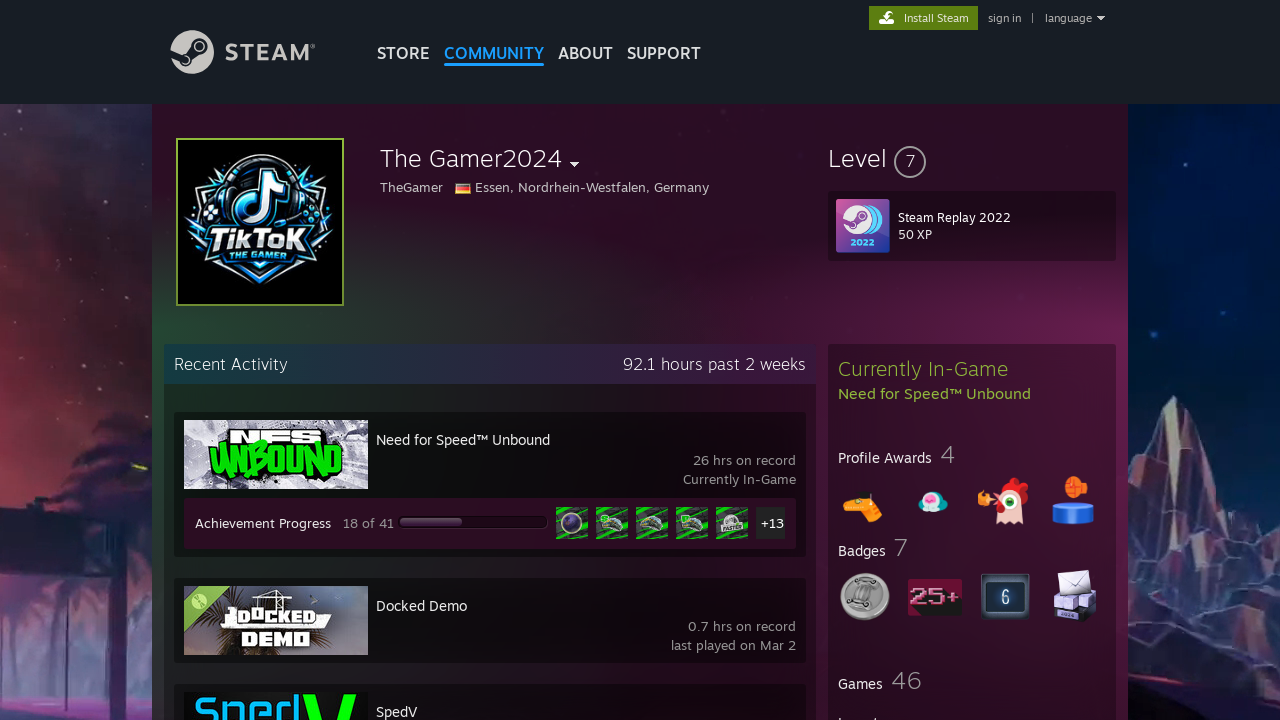

Navigated back to search results after viewing profile
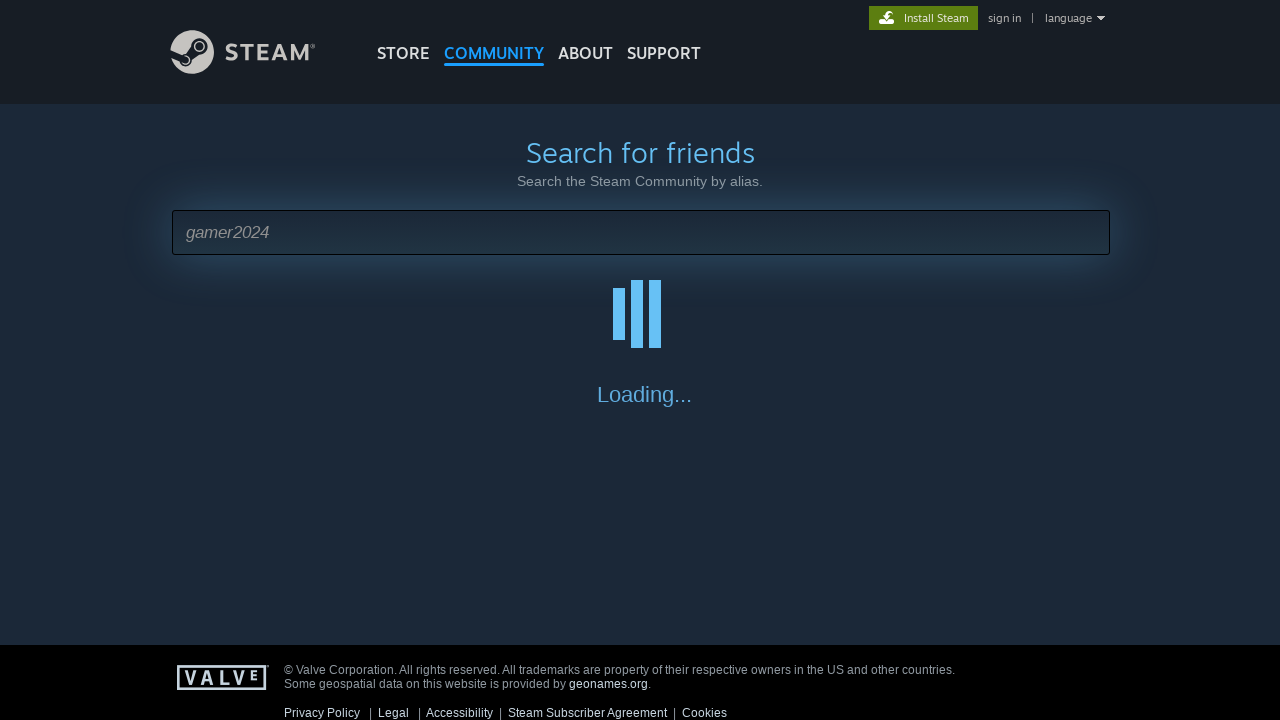

Search results reloaded
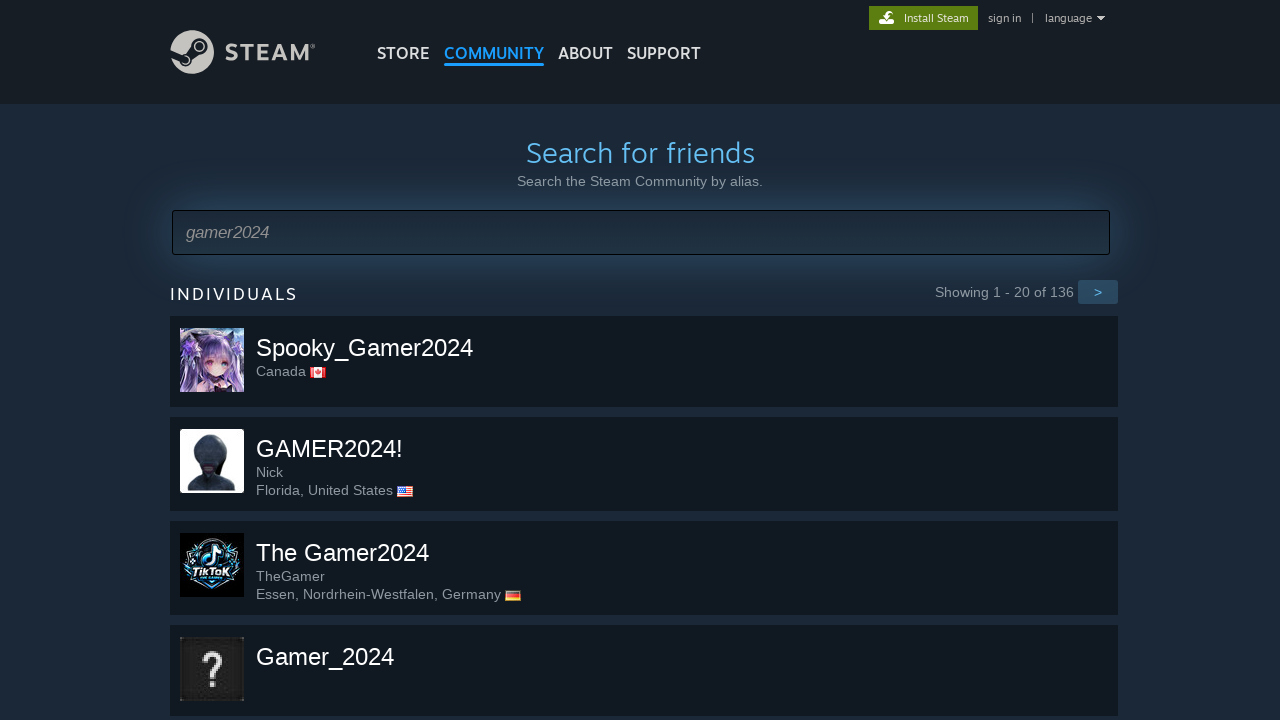

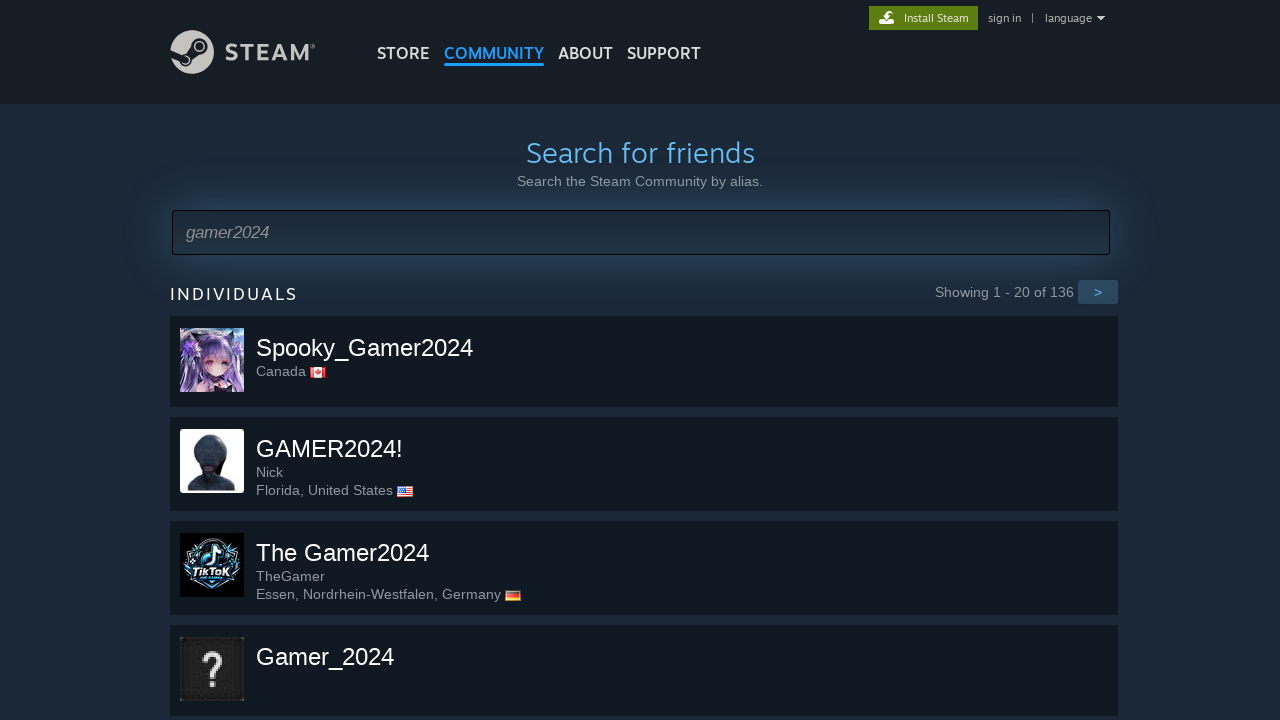